Tests login with invalid username and verifies the username error message

Starting URL: http://the-internet.herokuapp.com/login

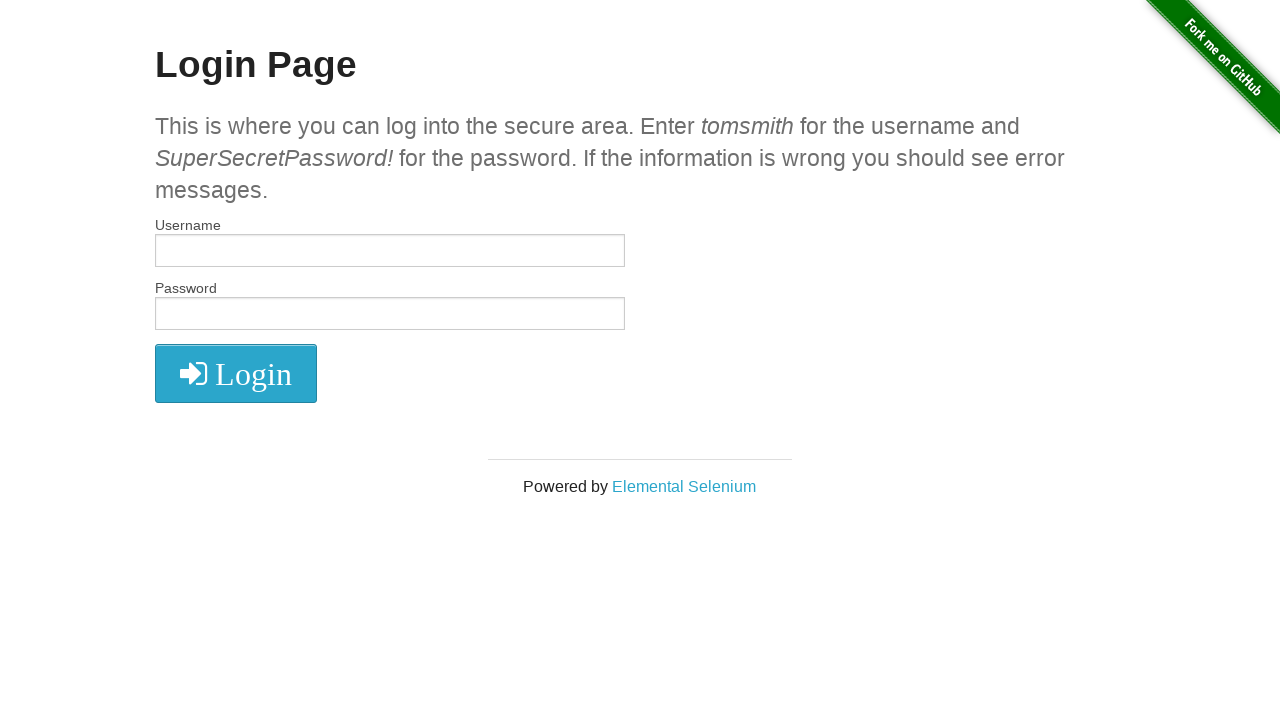

Filled username field with invalid username 'tomsmith1' on input[name='username']
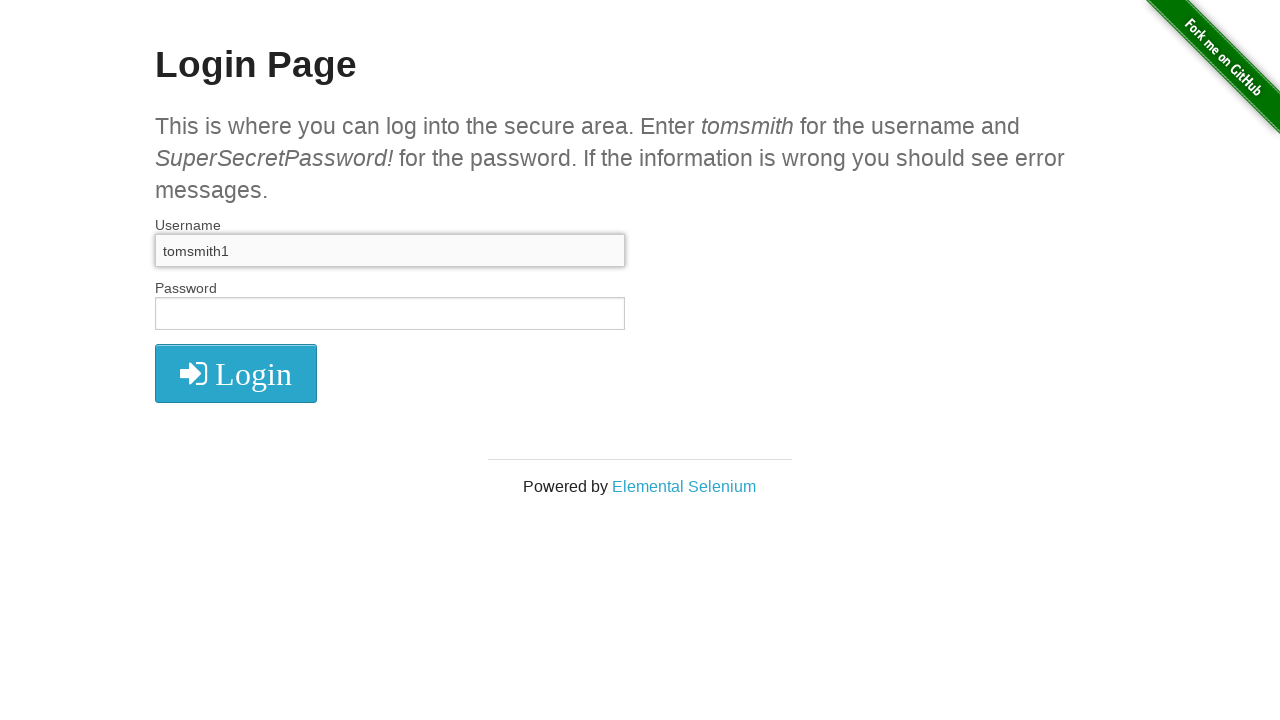

Filled password field with 'SuperSecretPassword!' on #password
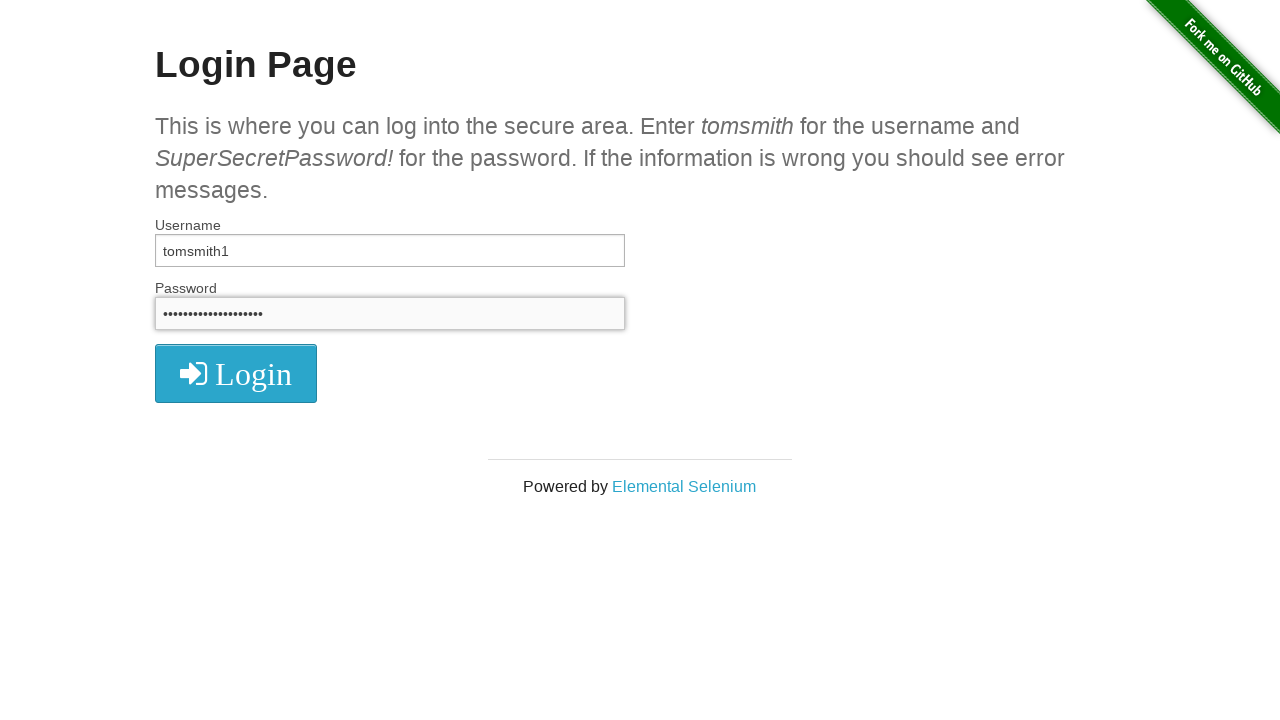

Clicked login button at (236, 373) on button[type='submit']
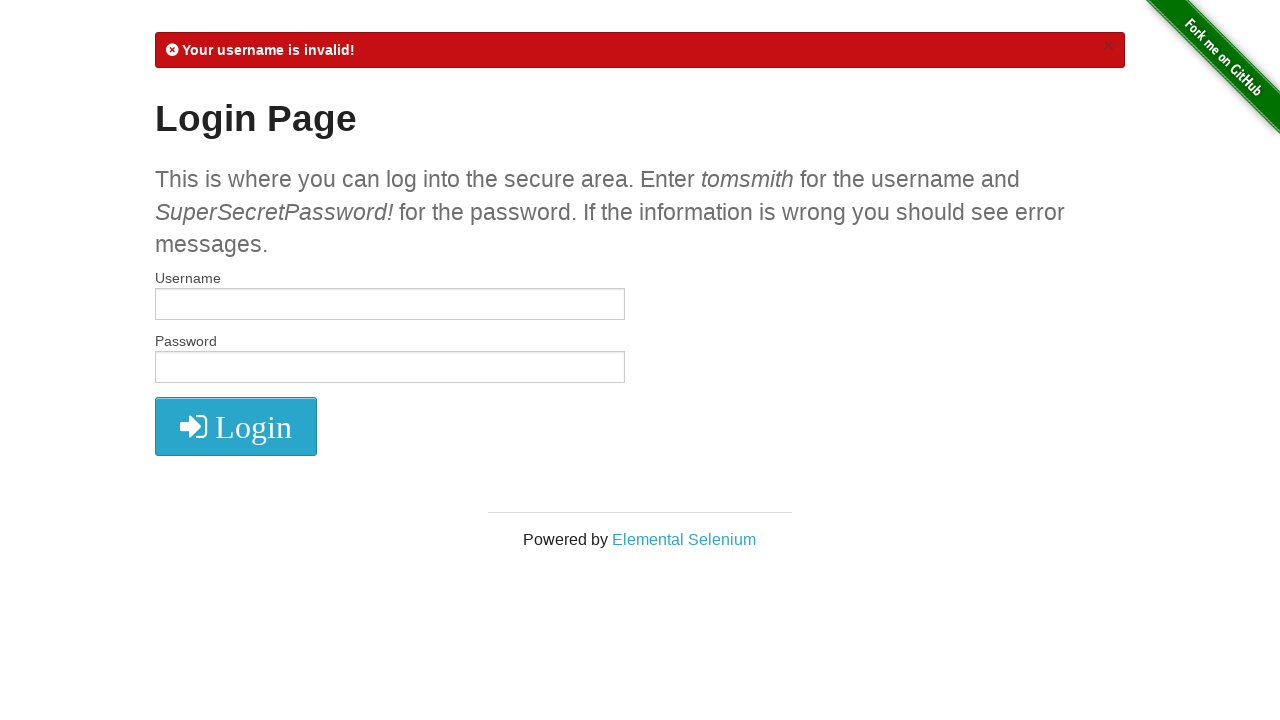

Username error message 'Your username is invalid!' appeared
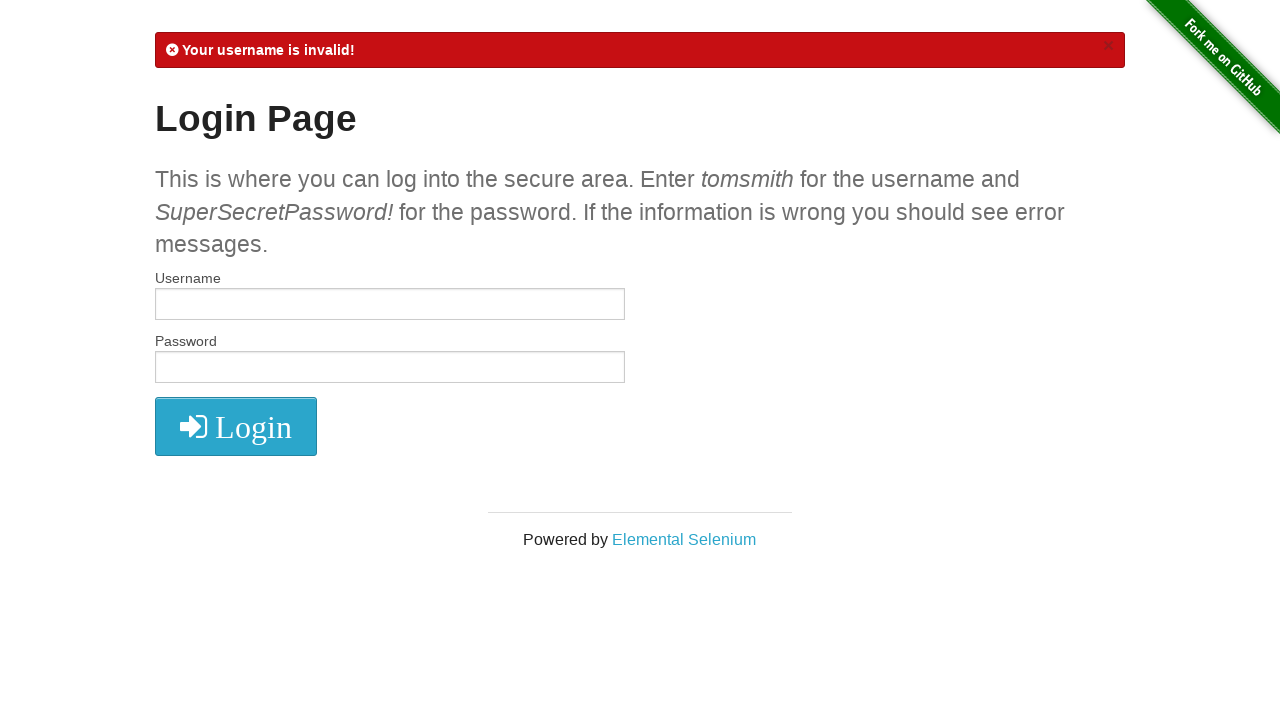

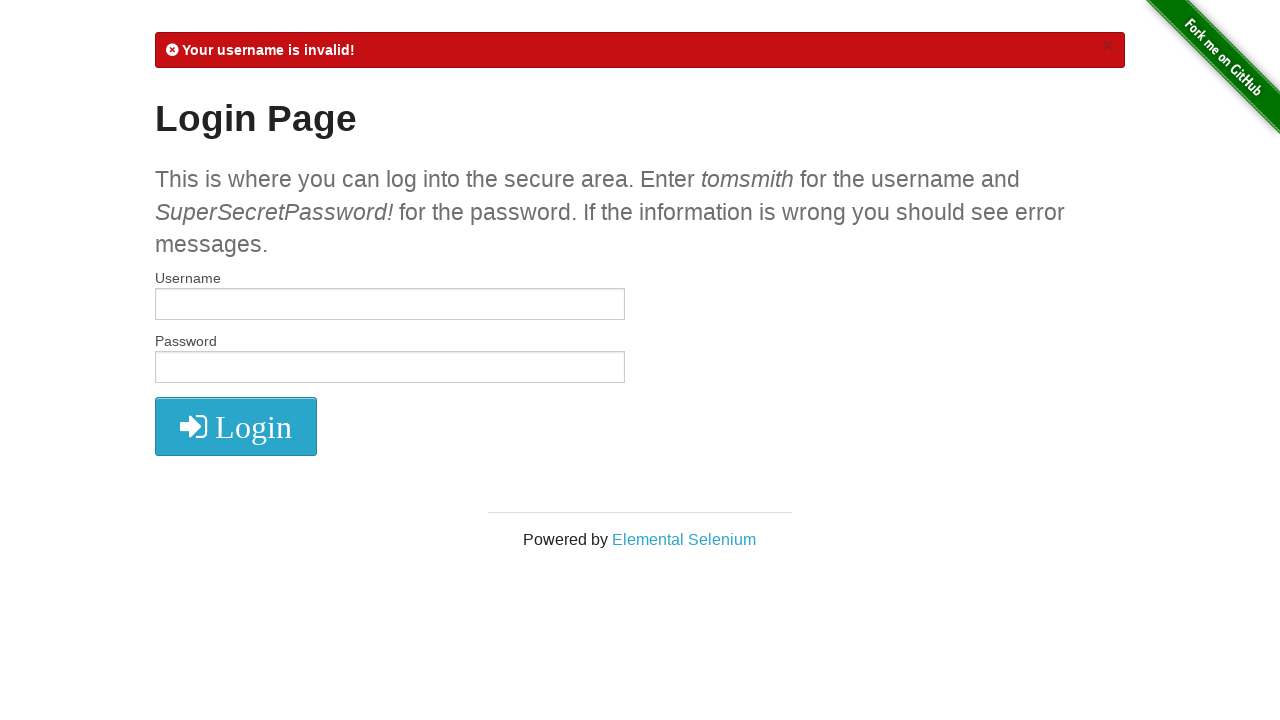